Tests a calculator application by entering two numbers, selecting an operator, and verifying the calculation result

Starting URL: https://juliemr.github.io/protractor-demo/

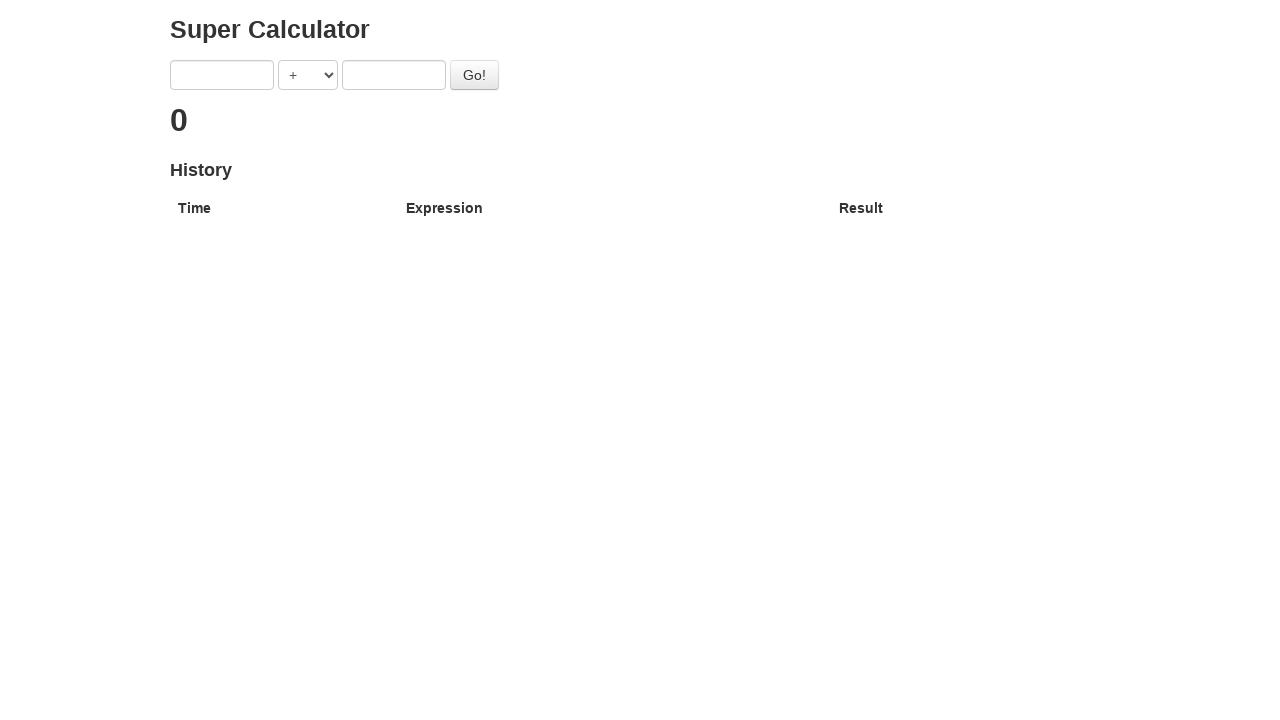

Entered first number '10' into calculator on input[ng-model='first']
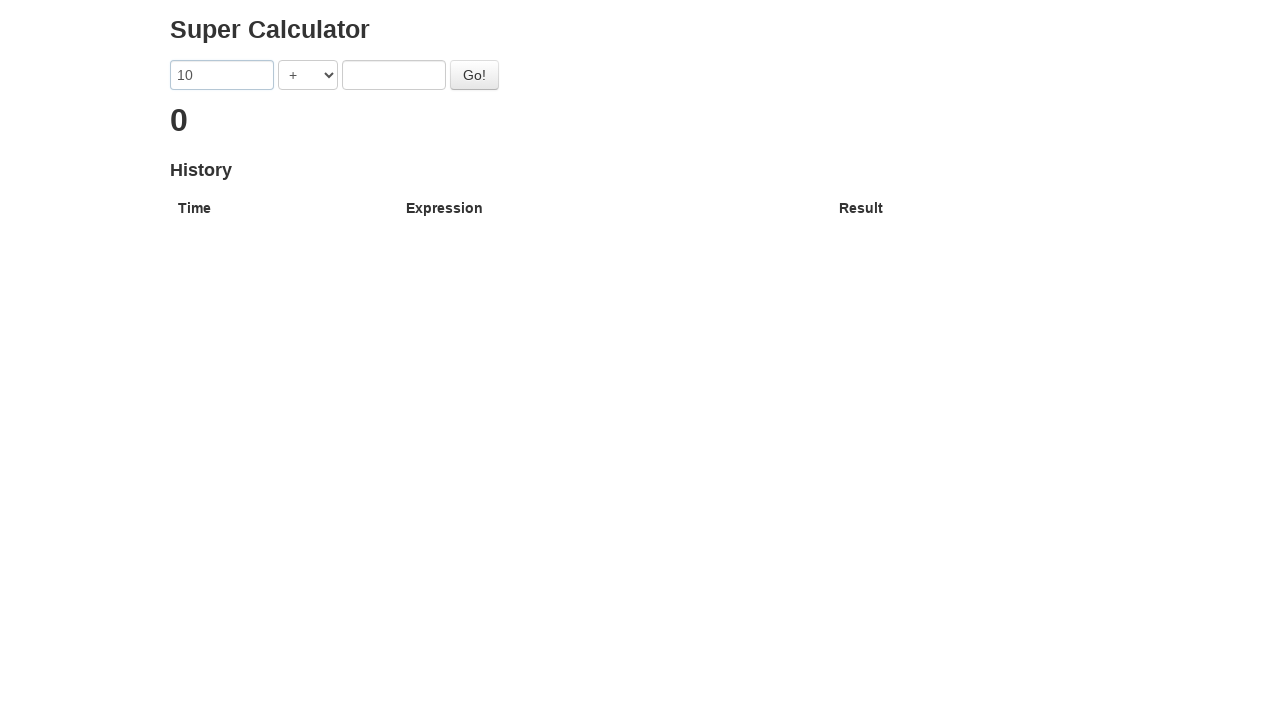

Selected multiplication operator (*) from dropdown on select[ng-model='operator']
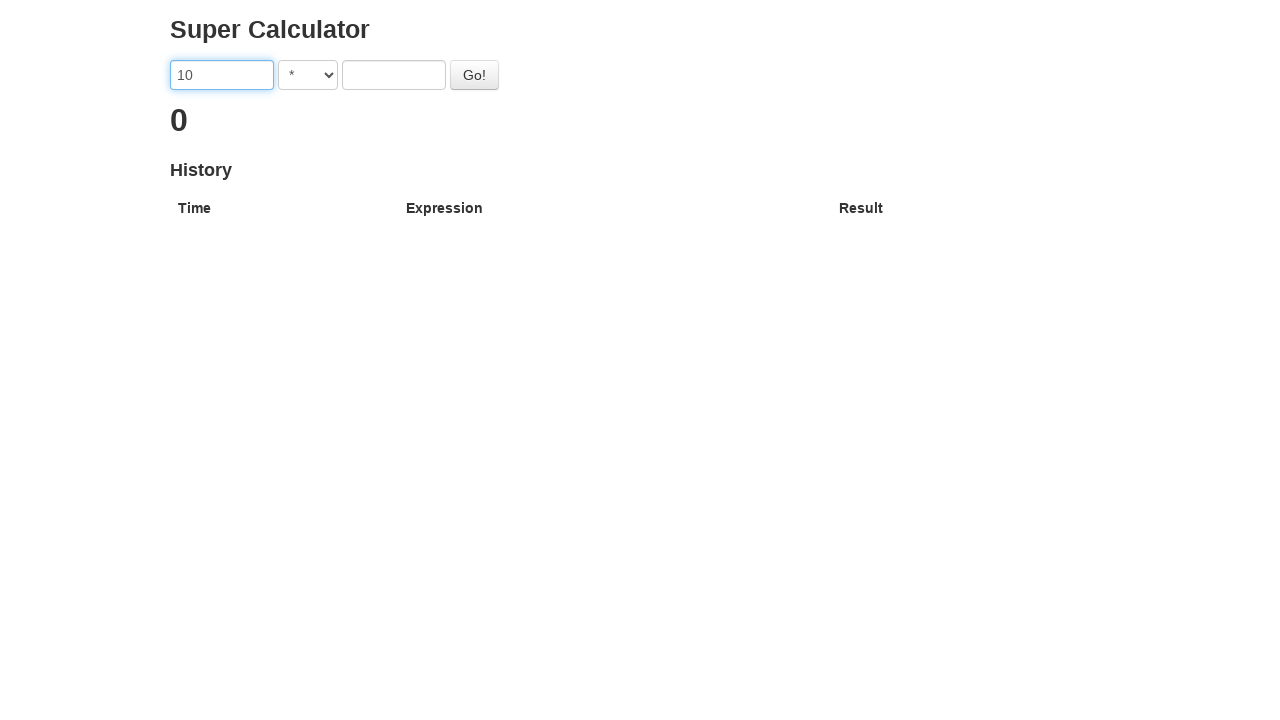

Entered second number '5' into calculator on input[ng-model='second']
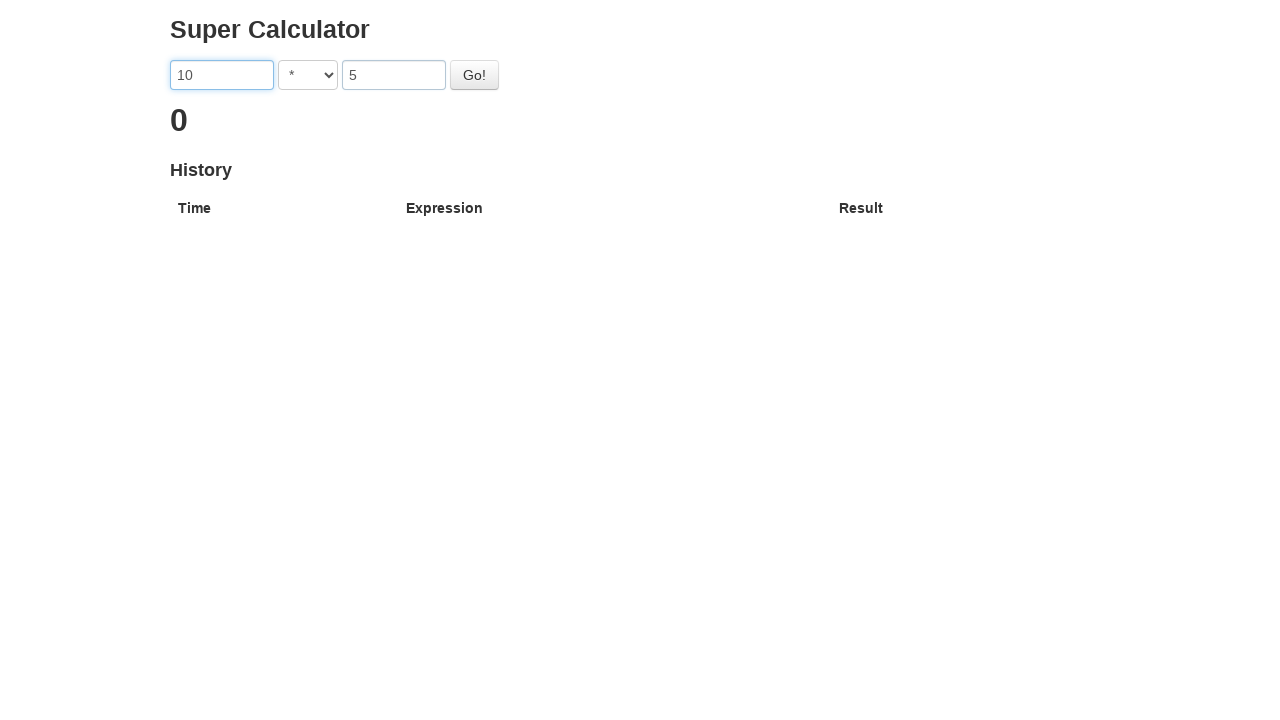

Clicked calculate button to perform operation at (474, 75) on #gobutton
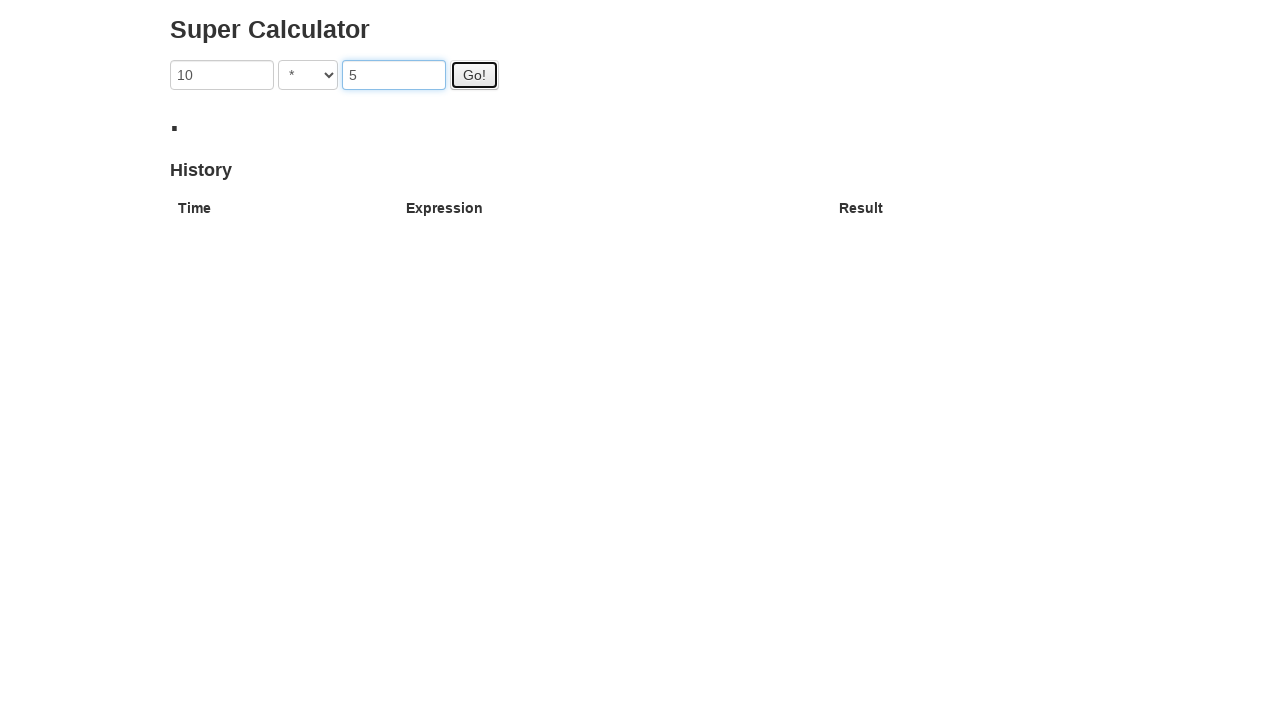

Calculation result appeared on page
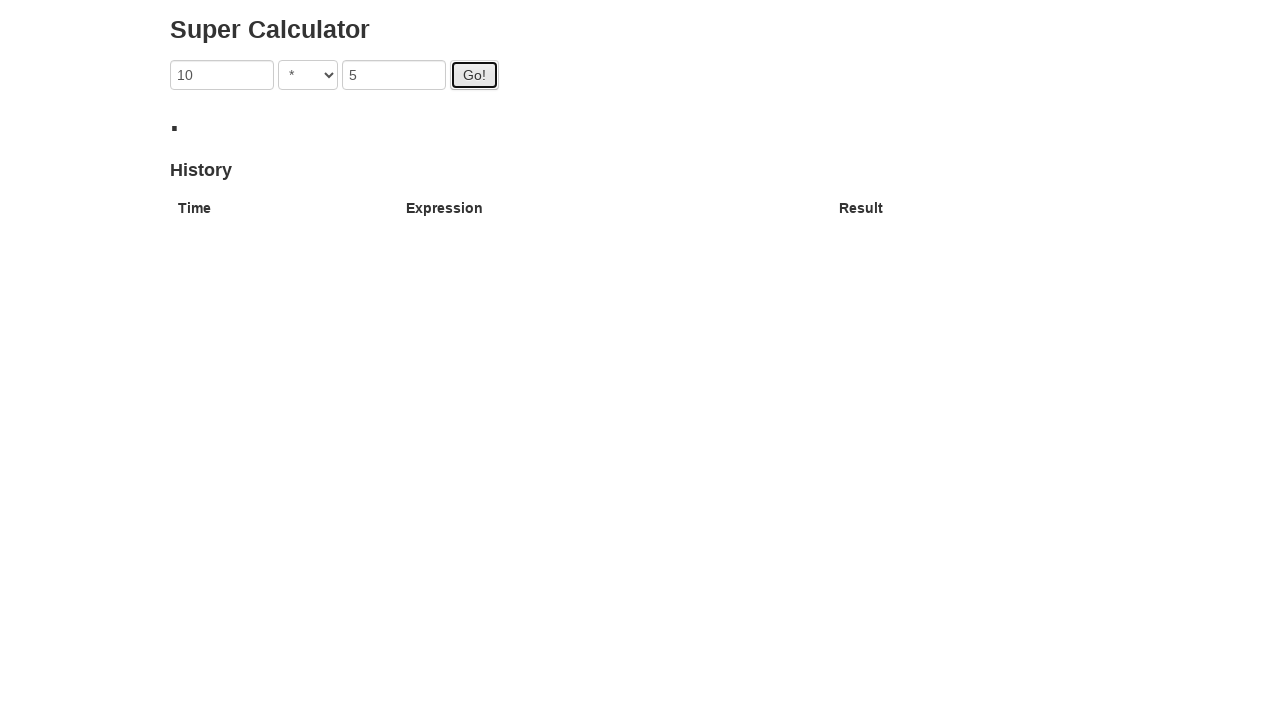

Extracted calculation result: . 
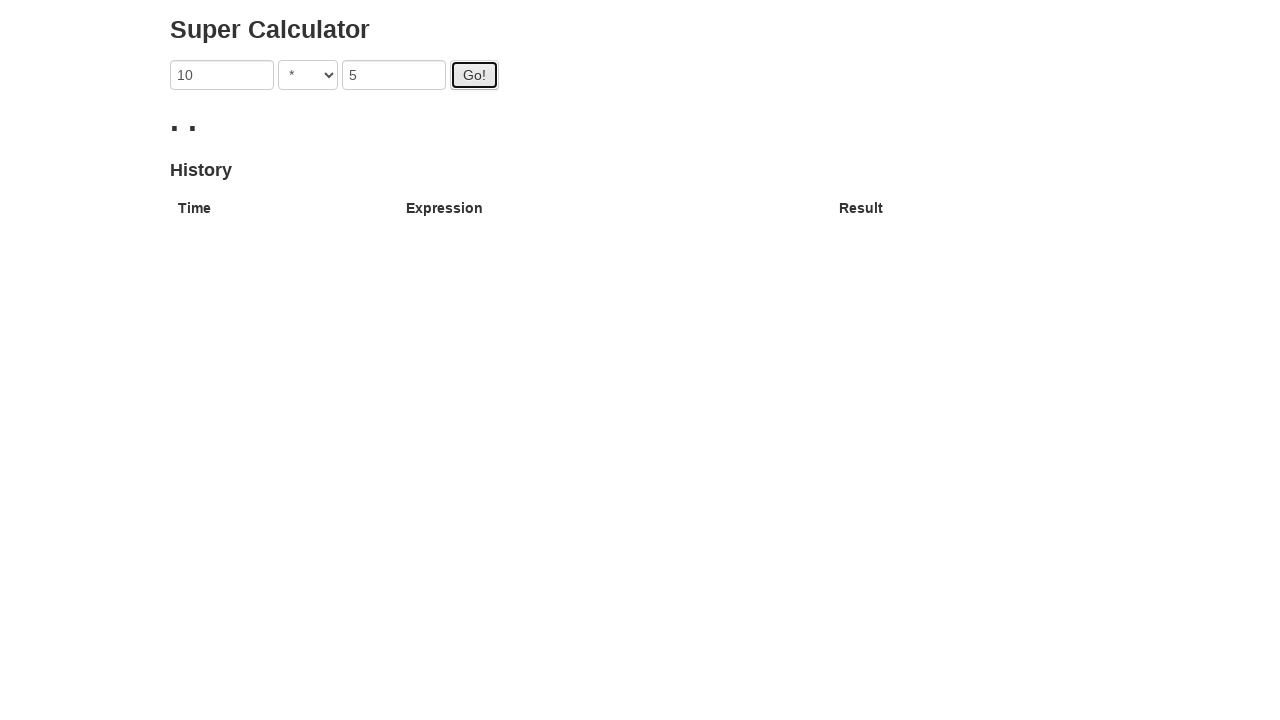

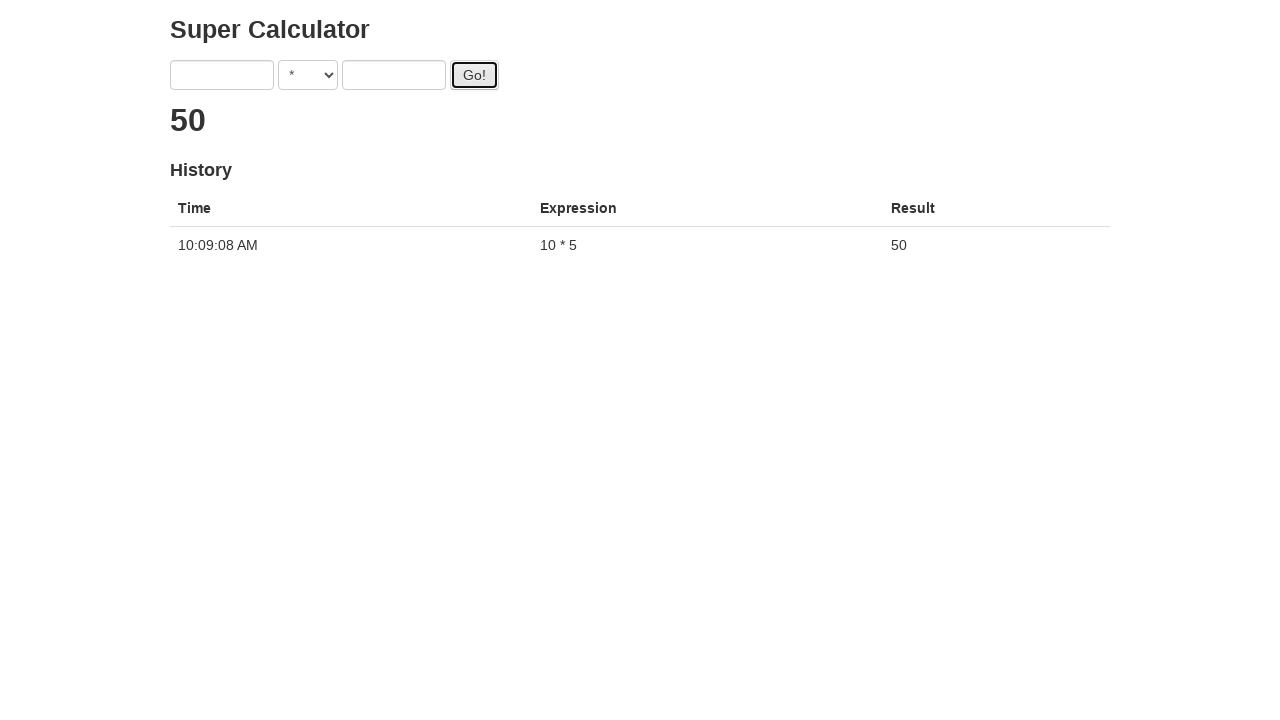